Tests the live example switcher on the GraphQL Mesh documentation page by selecting the StackExchange OpenAPI example from a dropdown and verifying that the corresponding CodeSandbox iframe loads correctly with the expected content.

Starting URL: https://the-guild.dev/graphql/mesh/

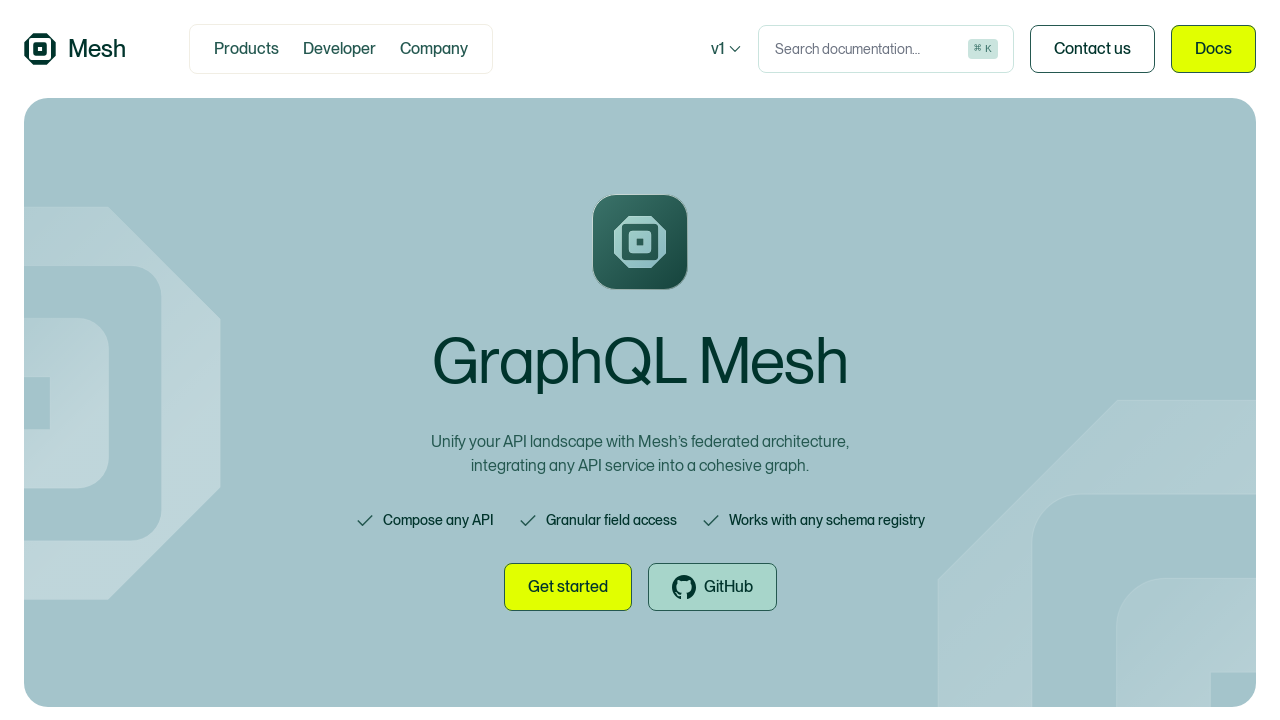

Located the example selector combobox
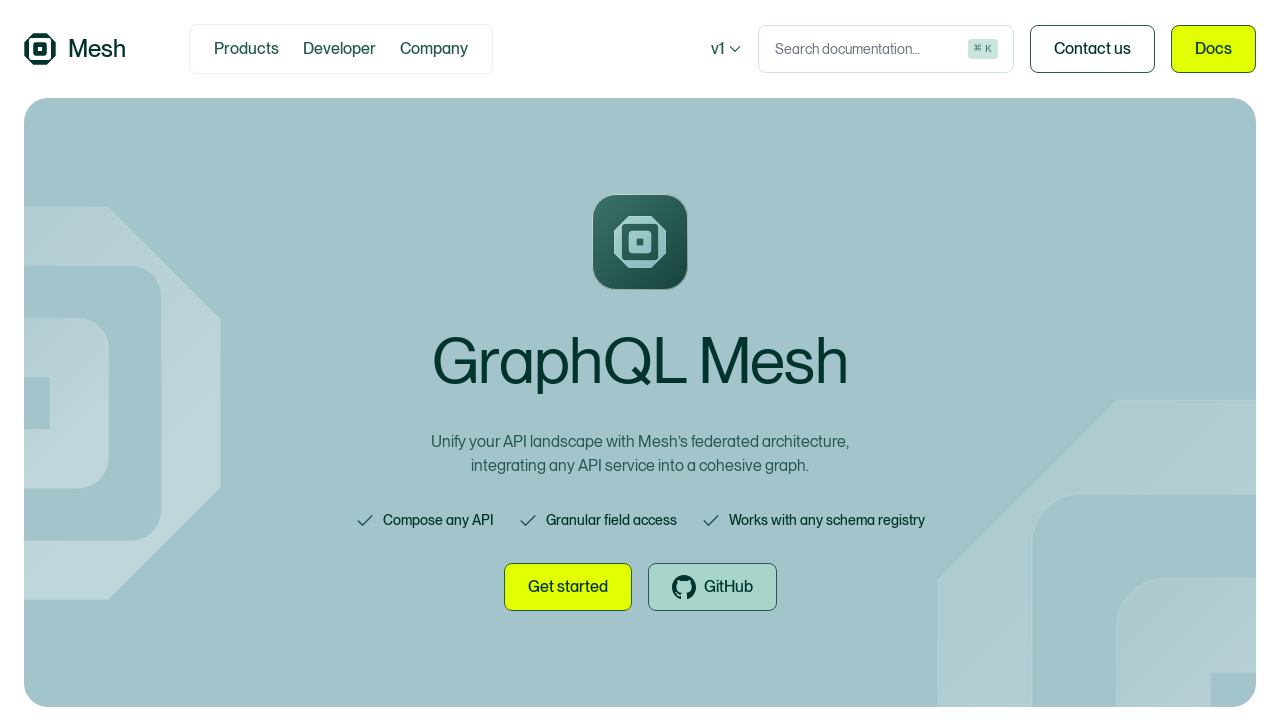

Scrolled example selector into view
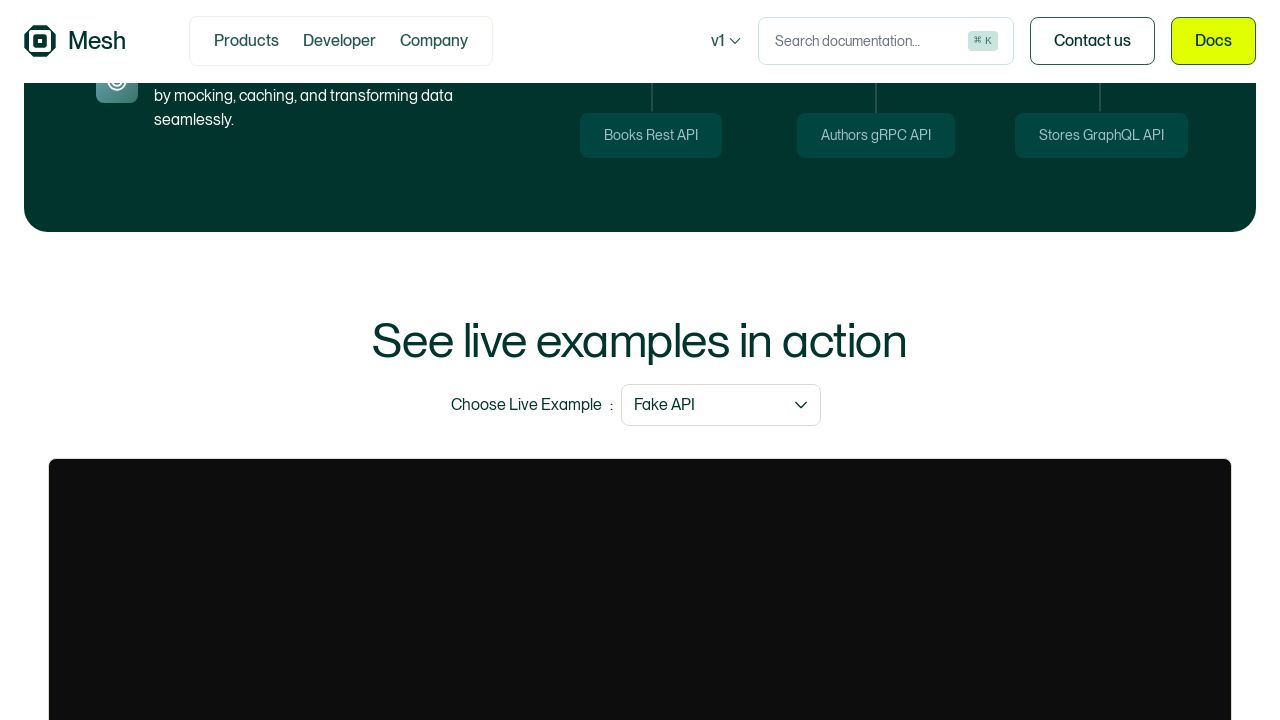

Combobox is now visible
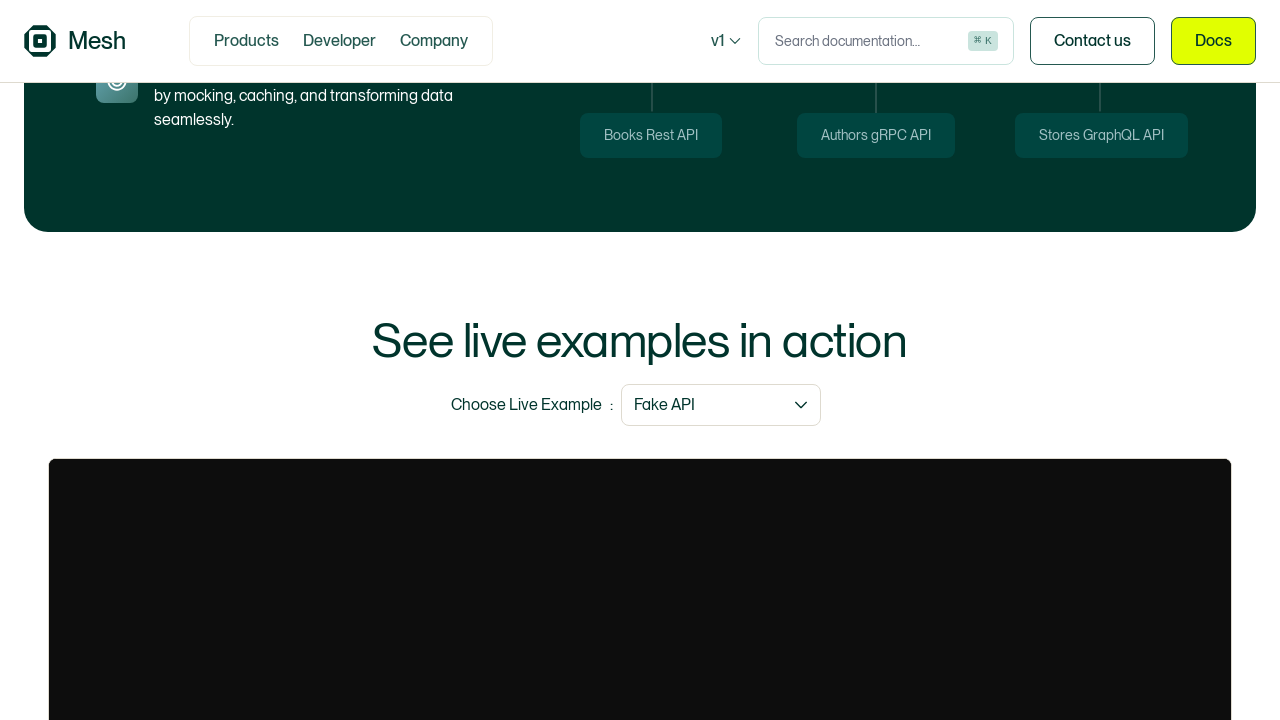

Selected StackExchange OpenAPI example from dropdown on internal:role=combobox[name="Choose Live Example"i]
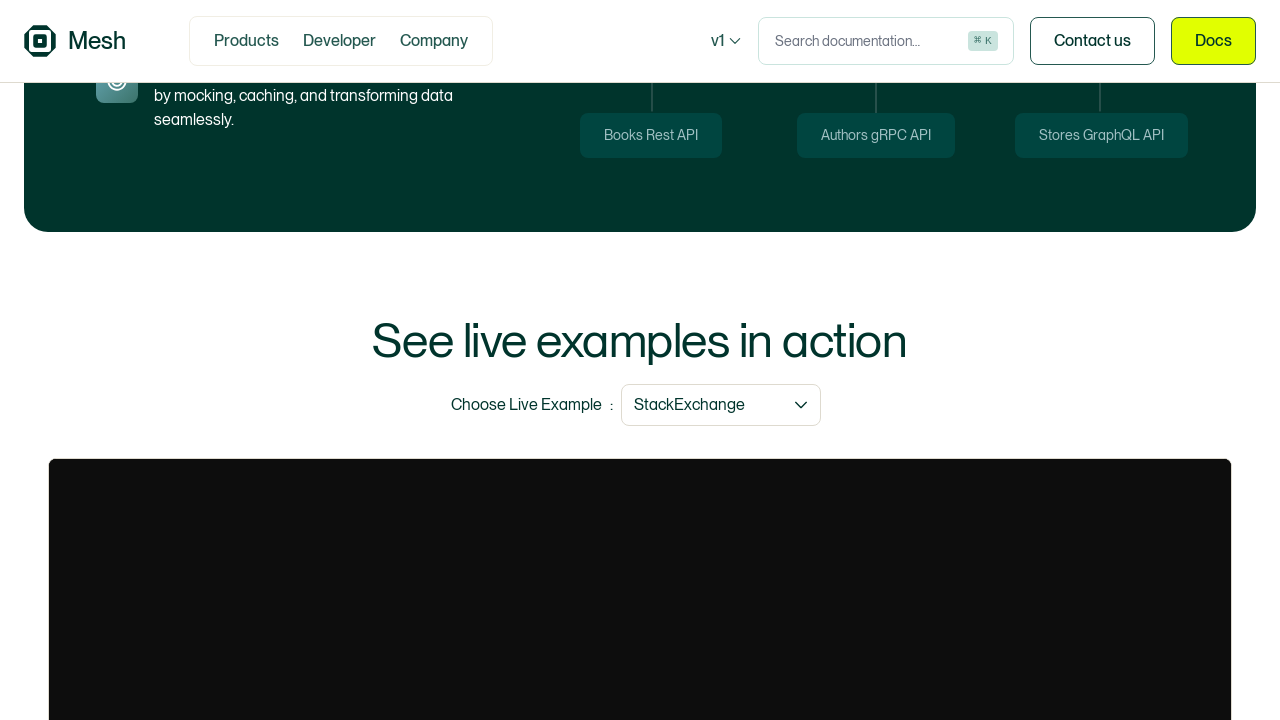

Located the middleman iframe
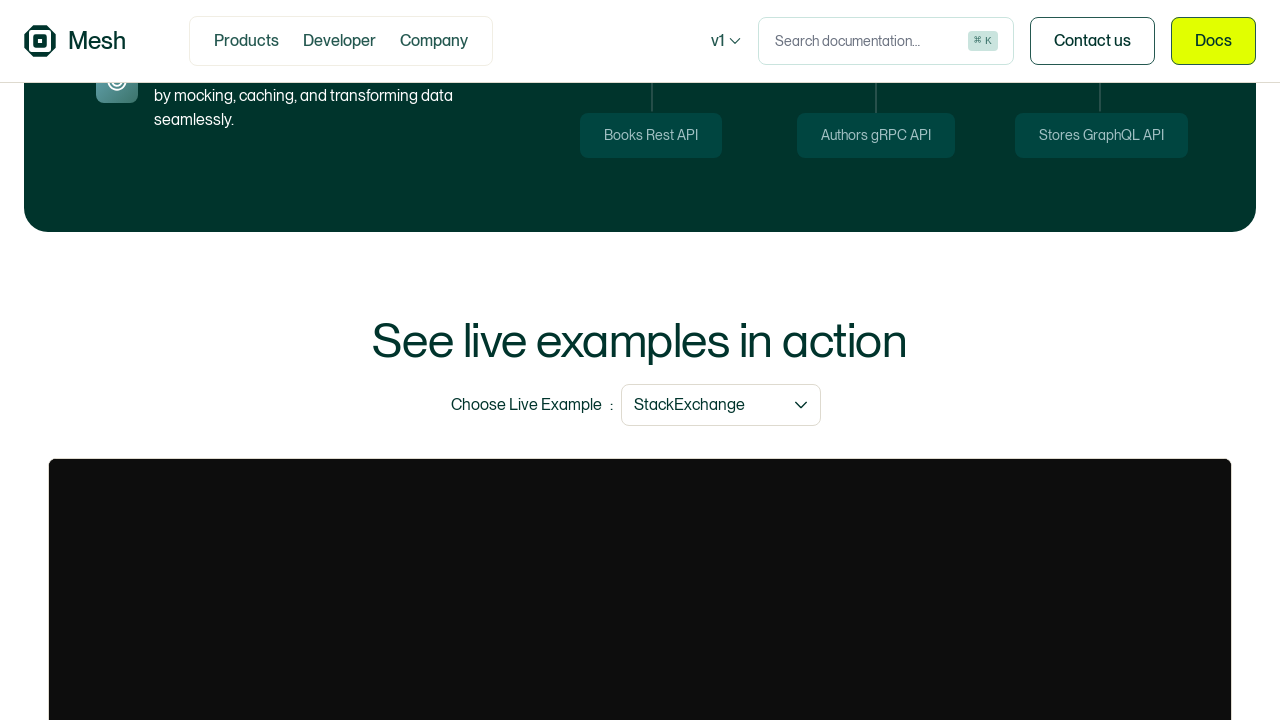

Located the inner iframe
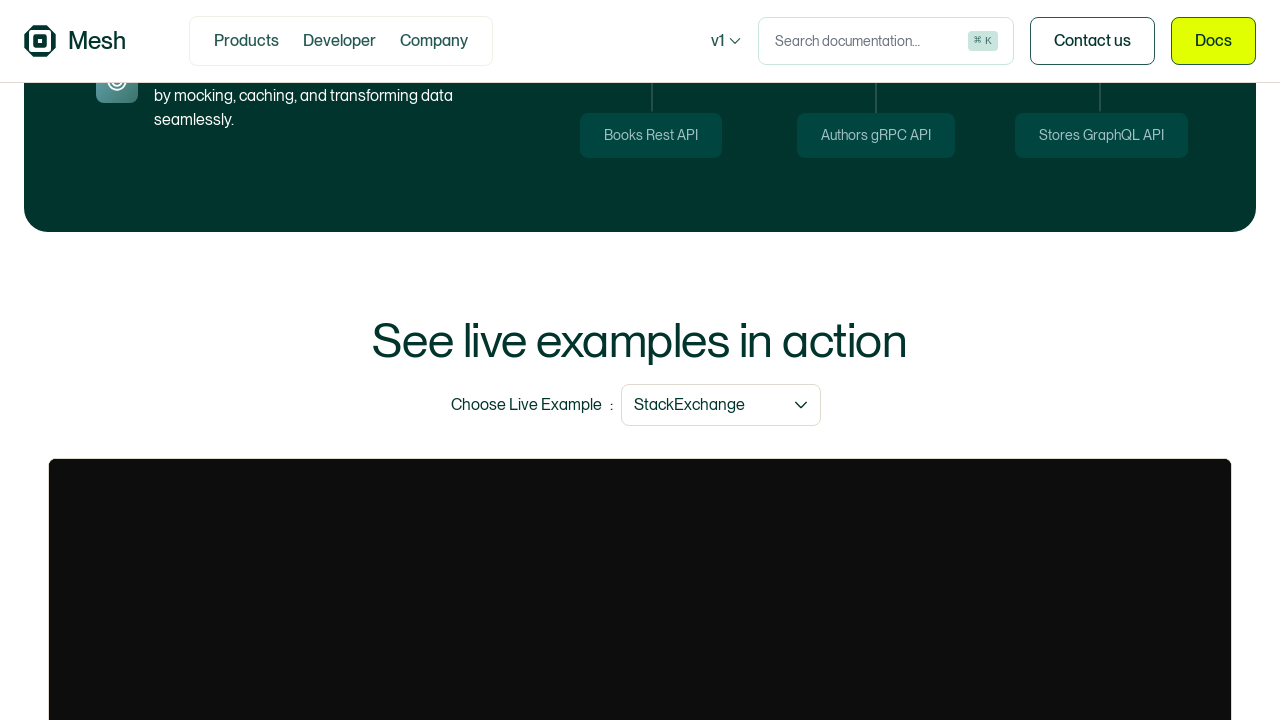

Located the example title element
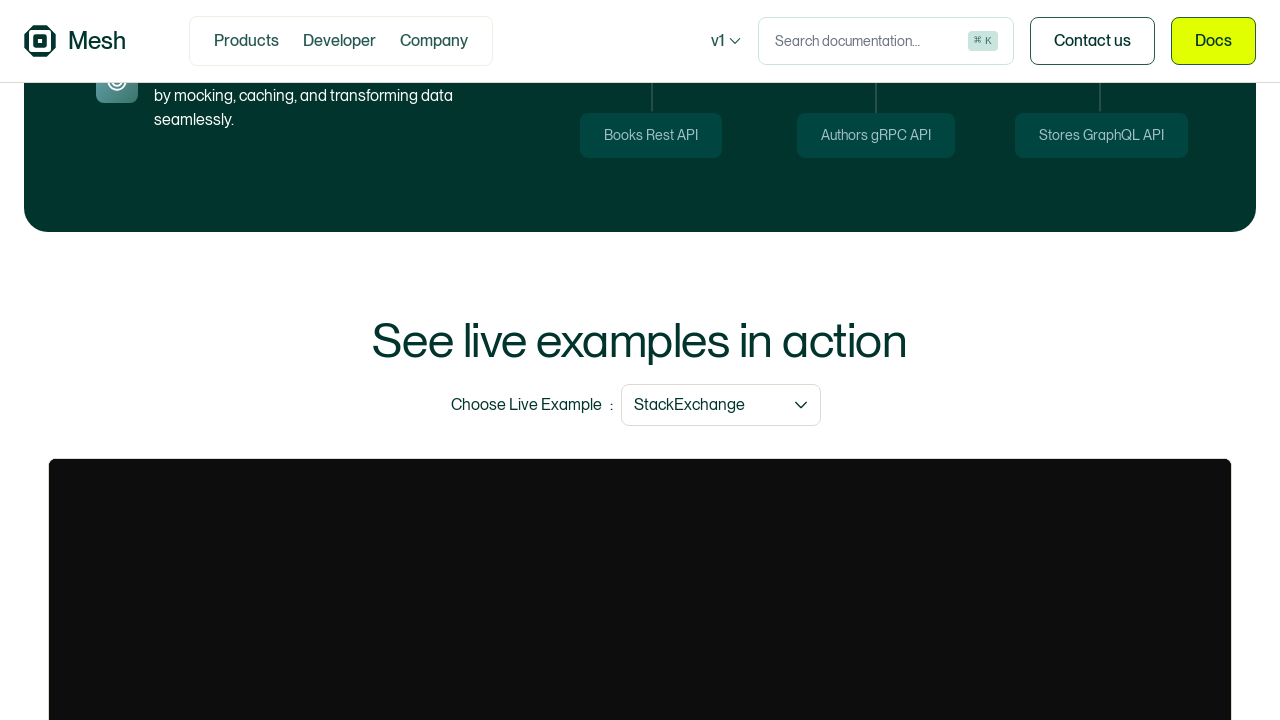

StackExchange example title loaded and is visible, confirming CodeSandbox iframe loaded correctly
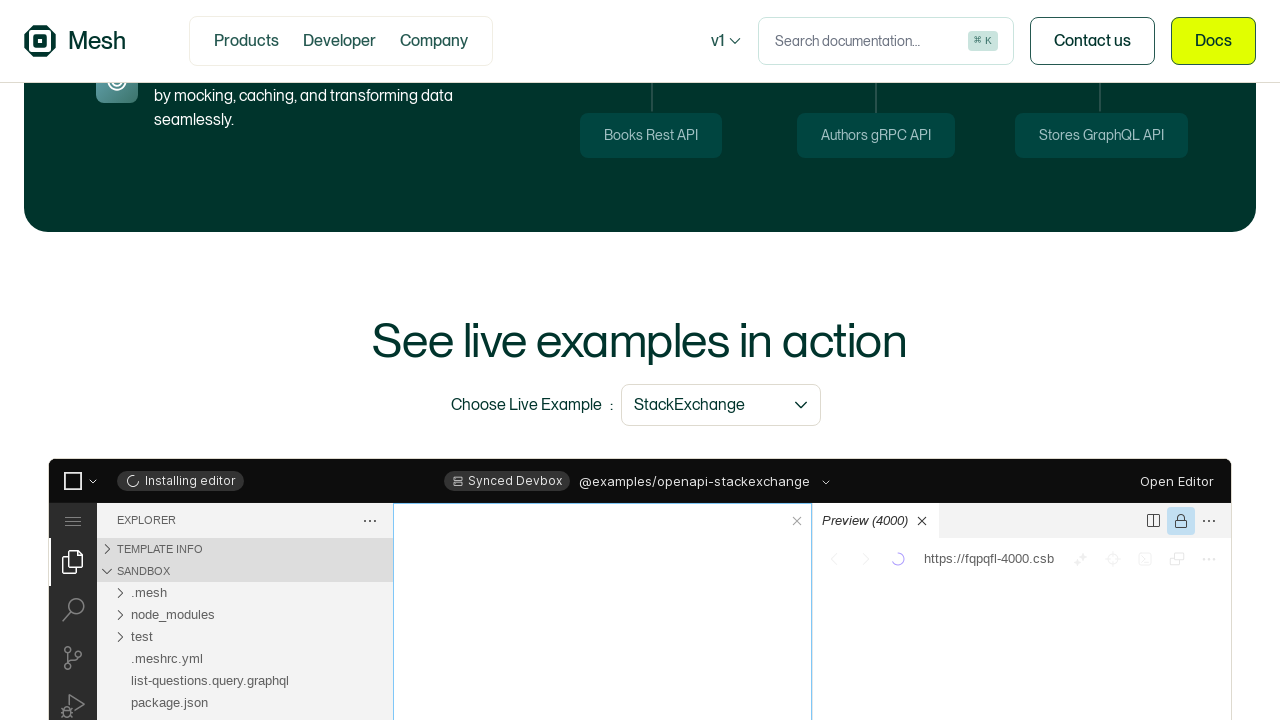

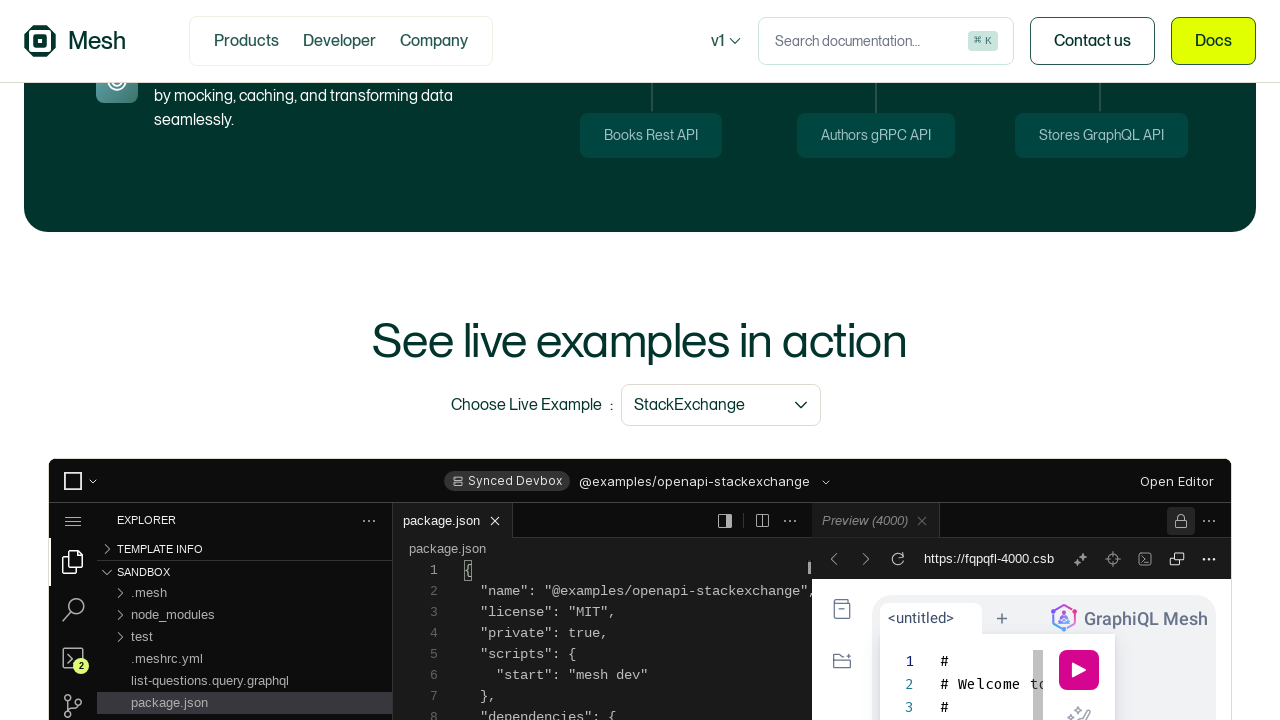